Tests calendar date picker functionality by selecting a specific date (June 15, 2027) through year, month, and day navigation

Starting URL: https://rahulshettyacademy.com/seleniumPractise/#/offers

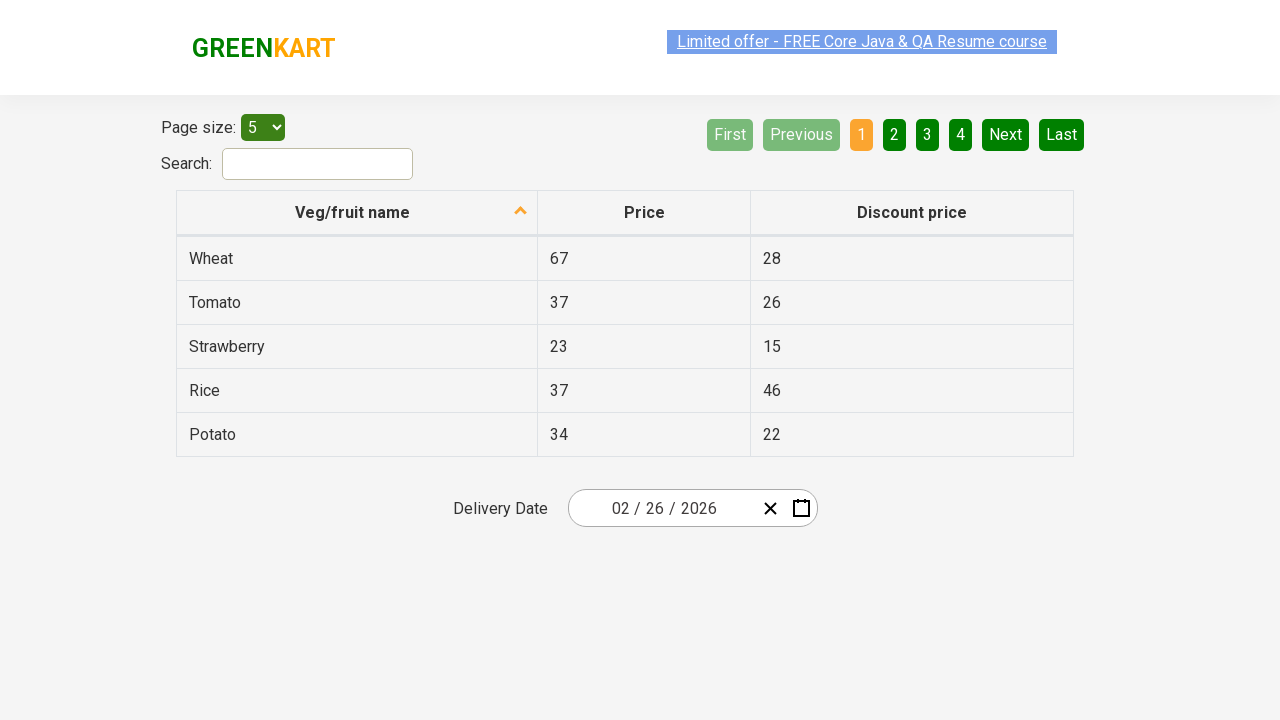

Clicked date picker input to open calendar at (662, 508) on .react-date-picker__inputGroup
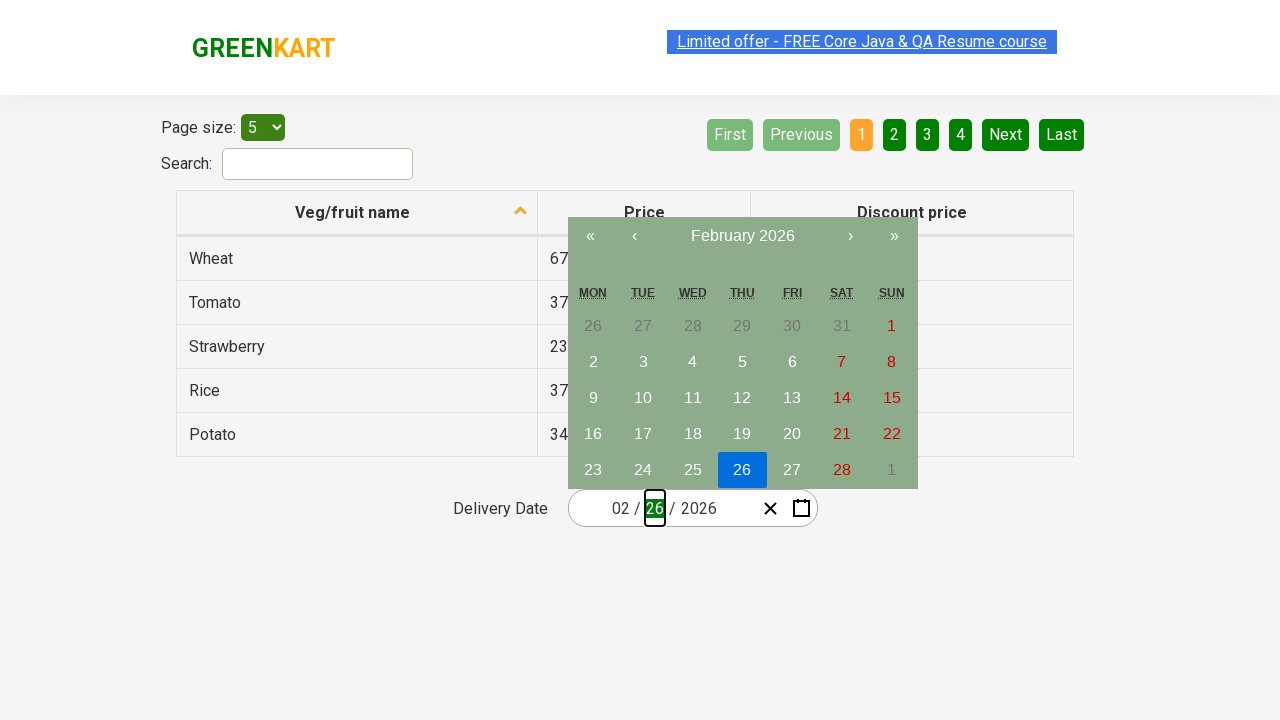

Clicked navigation label to switch to year view at (742, 236) on .react-calendar__navigation__label
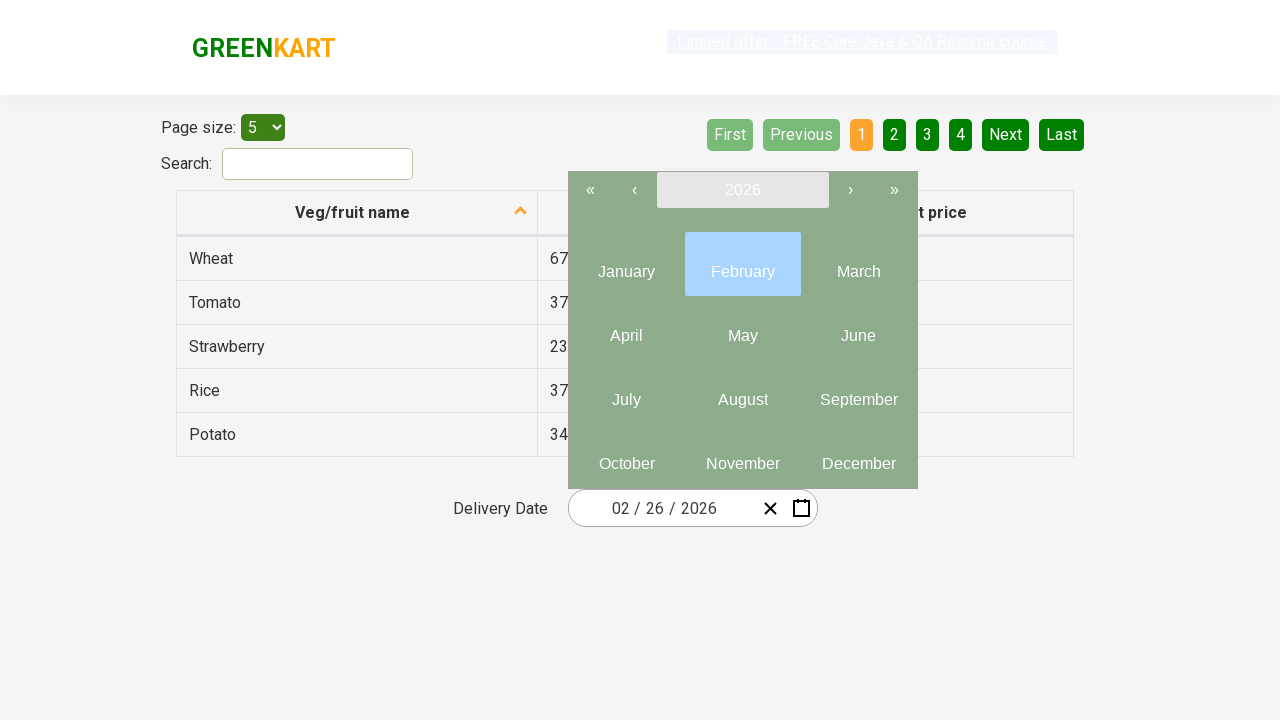

Clicked navigation label again to switch to decade view at (742, 190) on .react-calendar__navigation__label
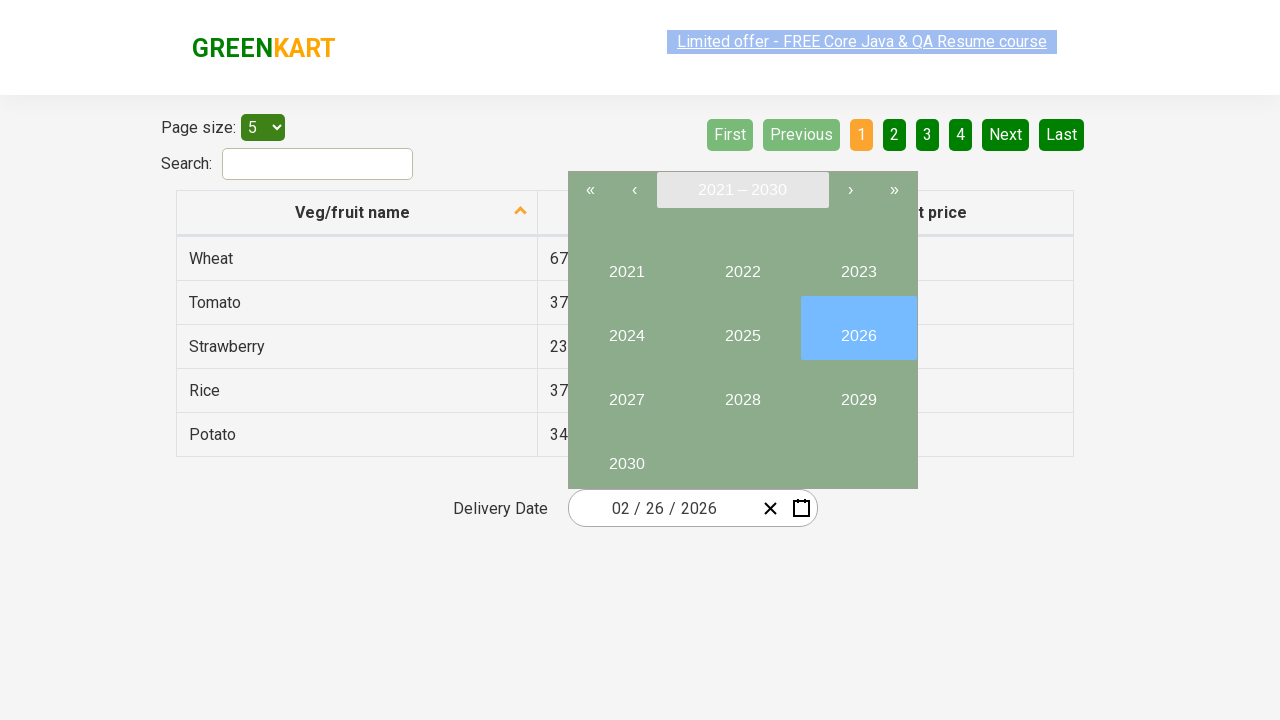

Selected year 2027 at (626, 392) on button:has-text('2027')
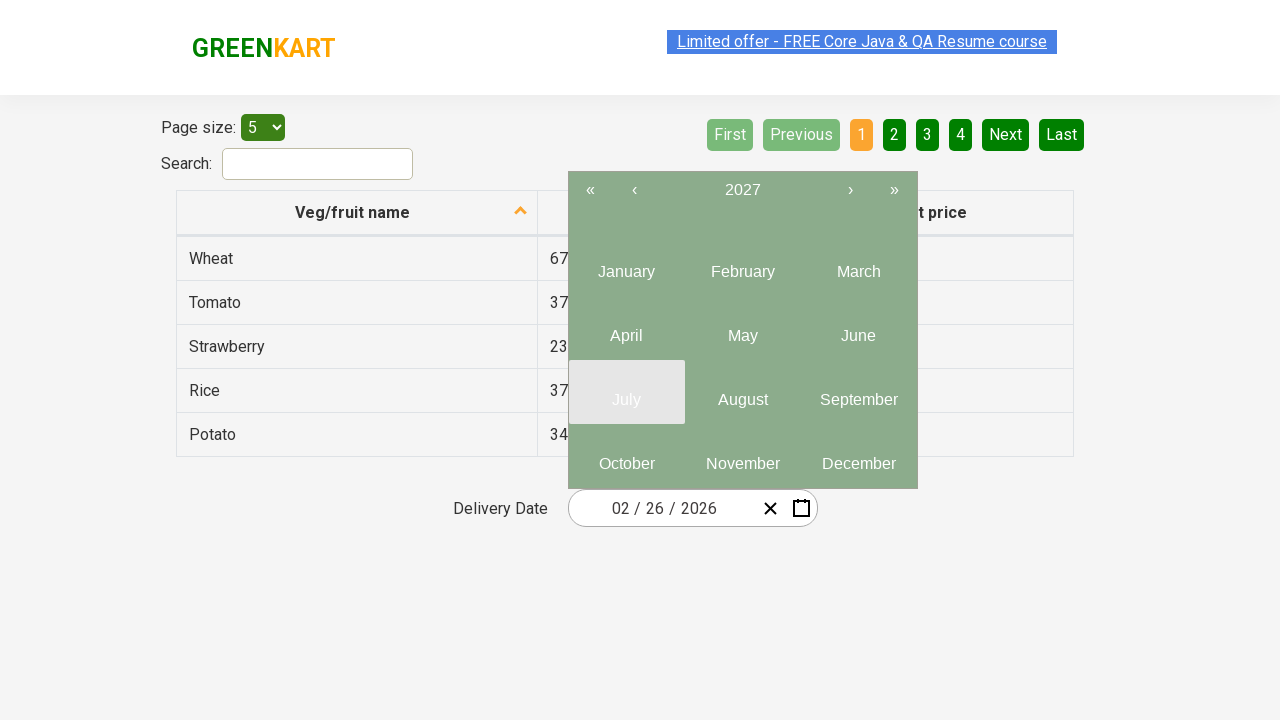

Selected June (month 6) at (858, 328) on .react-calendar__year-view__months__month >> nth=5
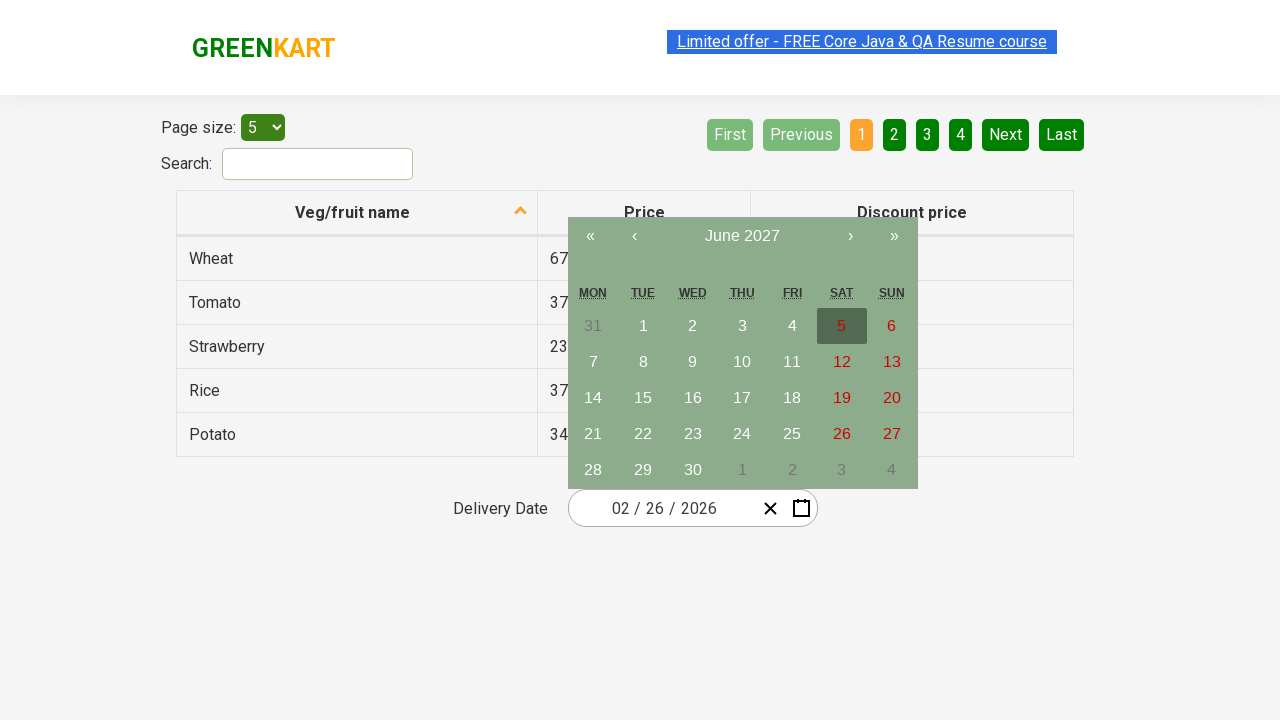

Selected day 15 at (643, 398) on abbr:has-text('15')
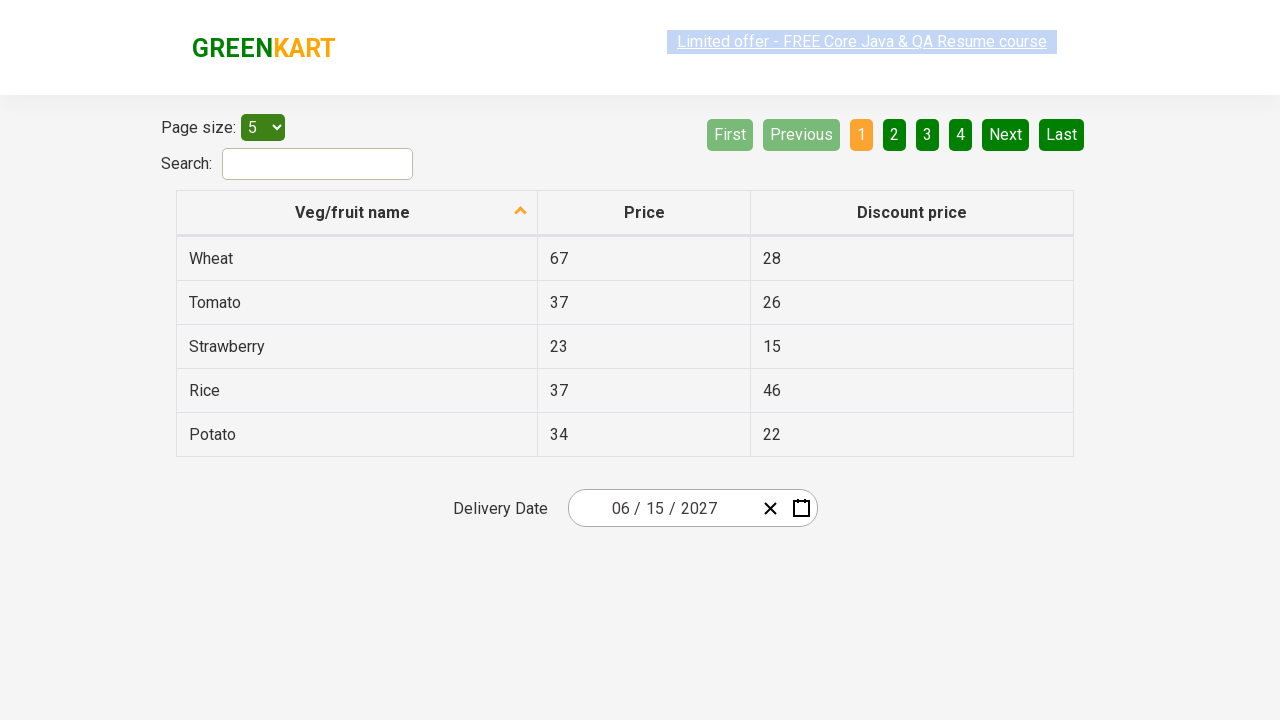

Retrieved all date input fields for verification
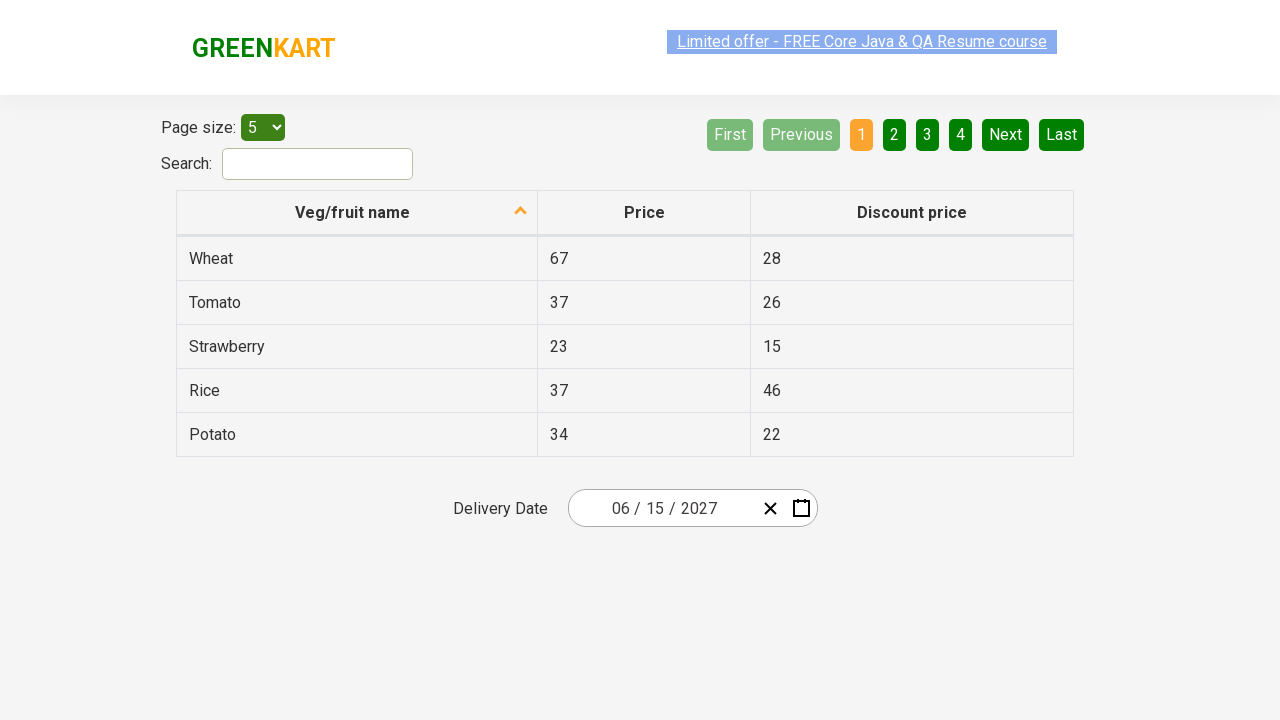

Verified date input 1: expected '6', got '6'
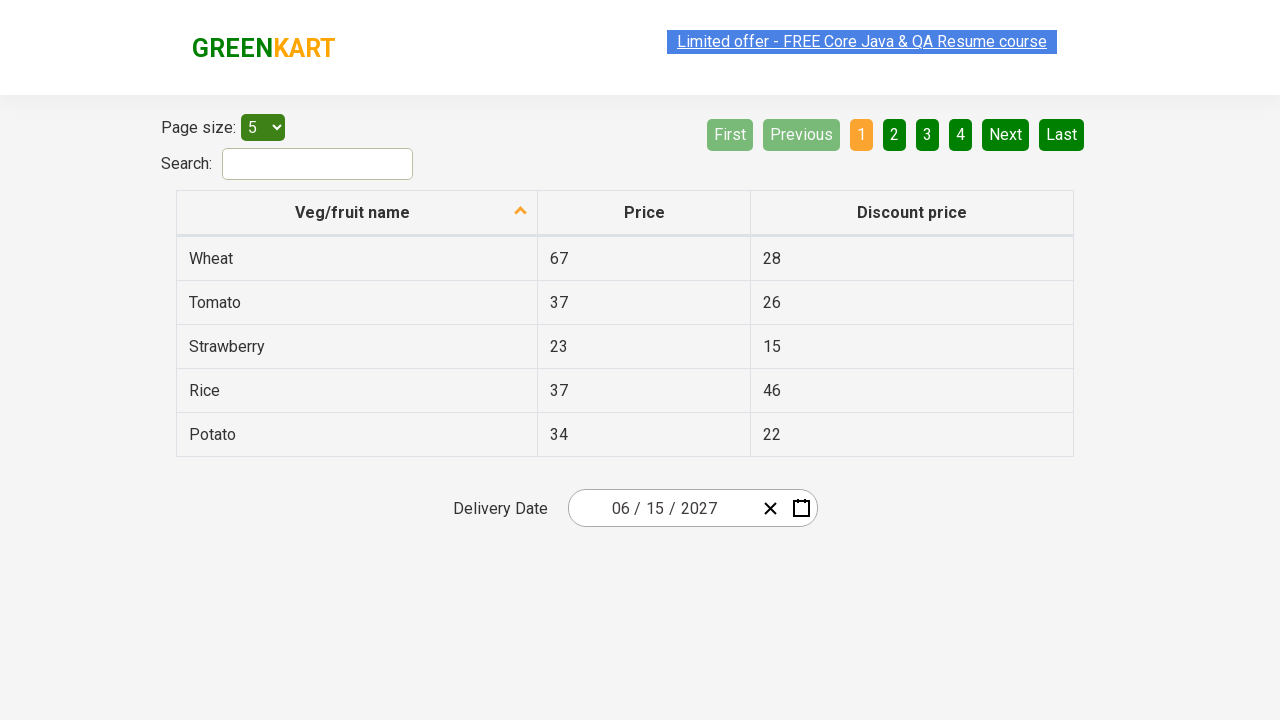

Verified date input 2: expected '15', got '15'
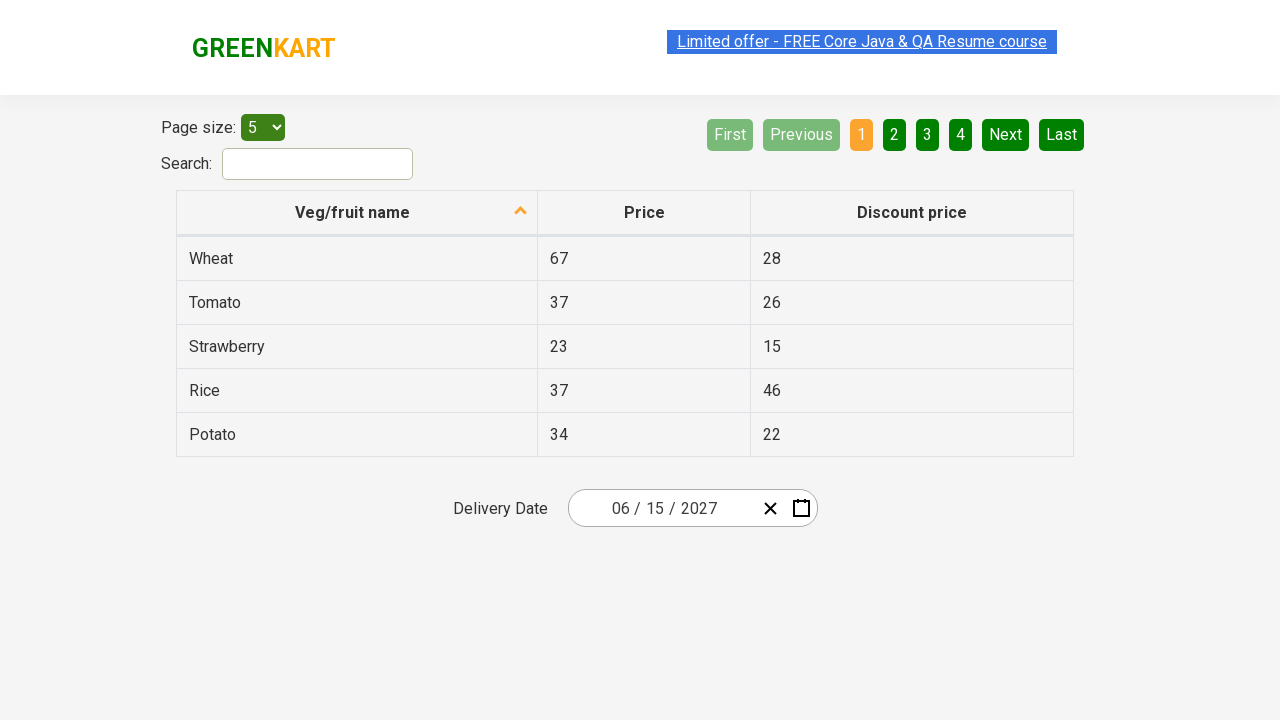

Verified date input 3: expected '2027', got '2027'
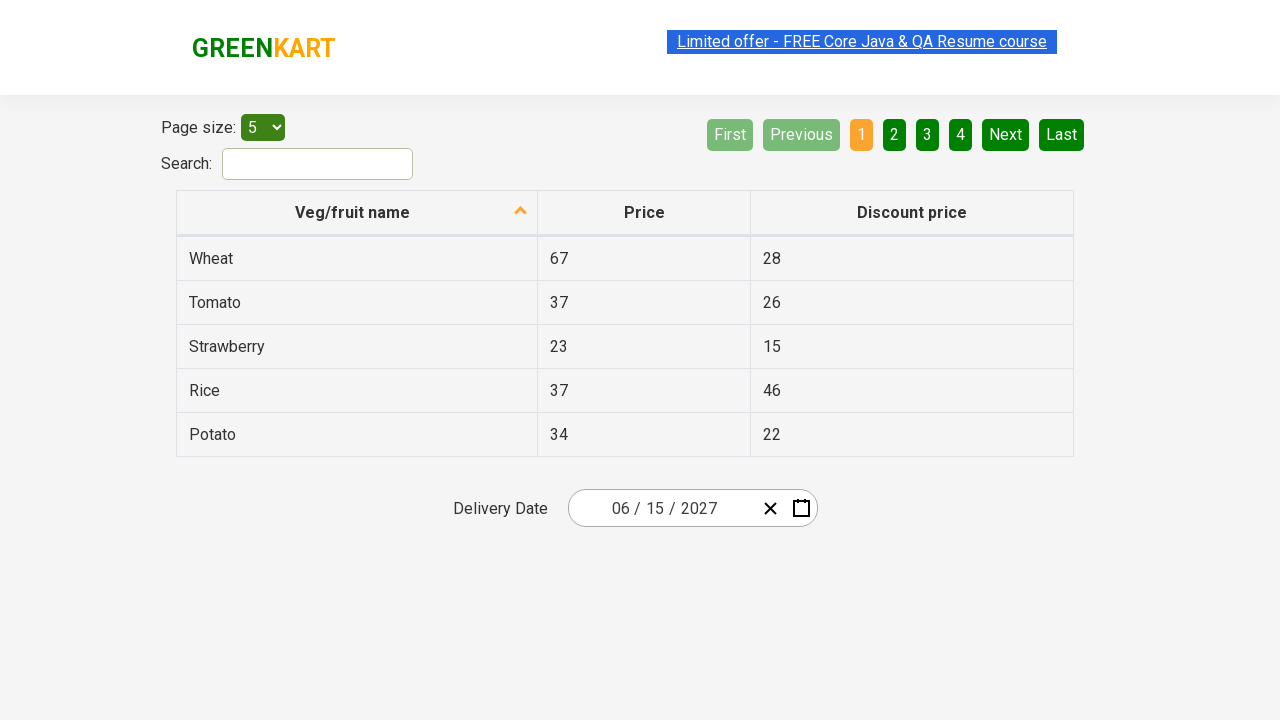

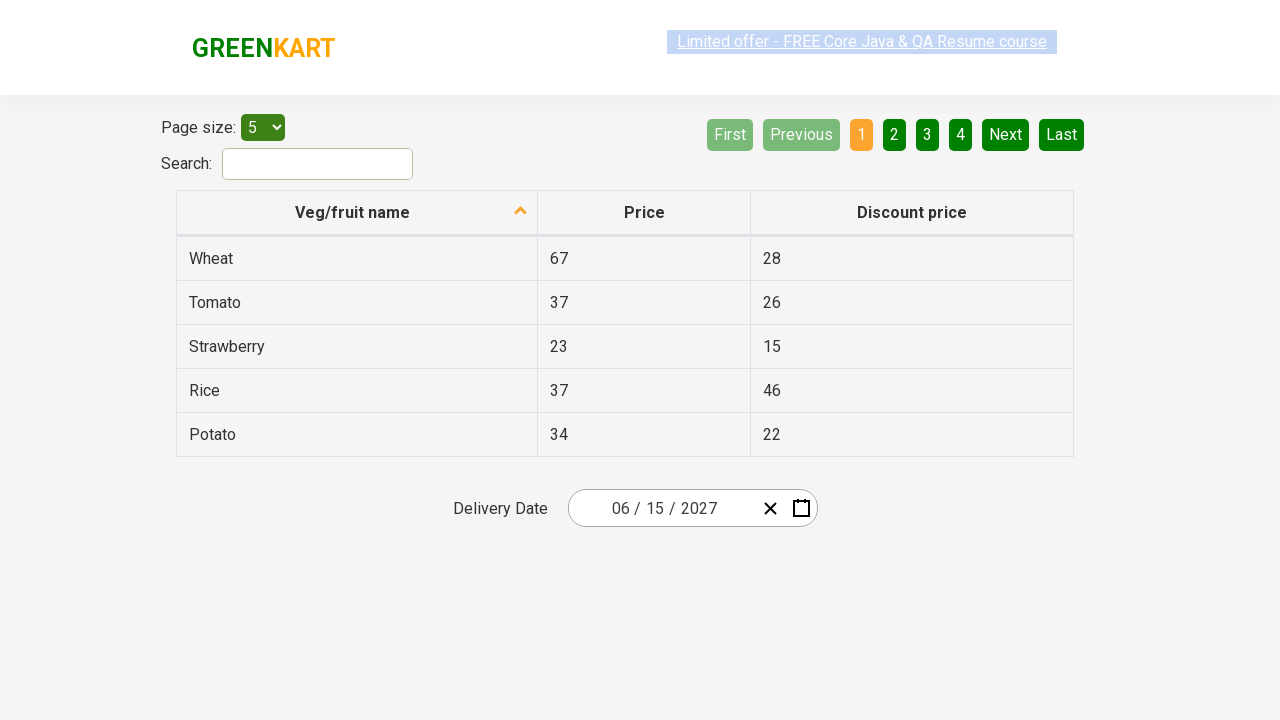